Tests addition of two decimal numbers

Starting URL: https://www.lambdatest.com/selenium-playground/simple-form-demo

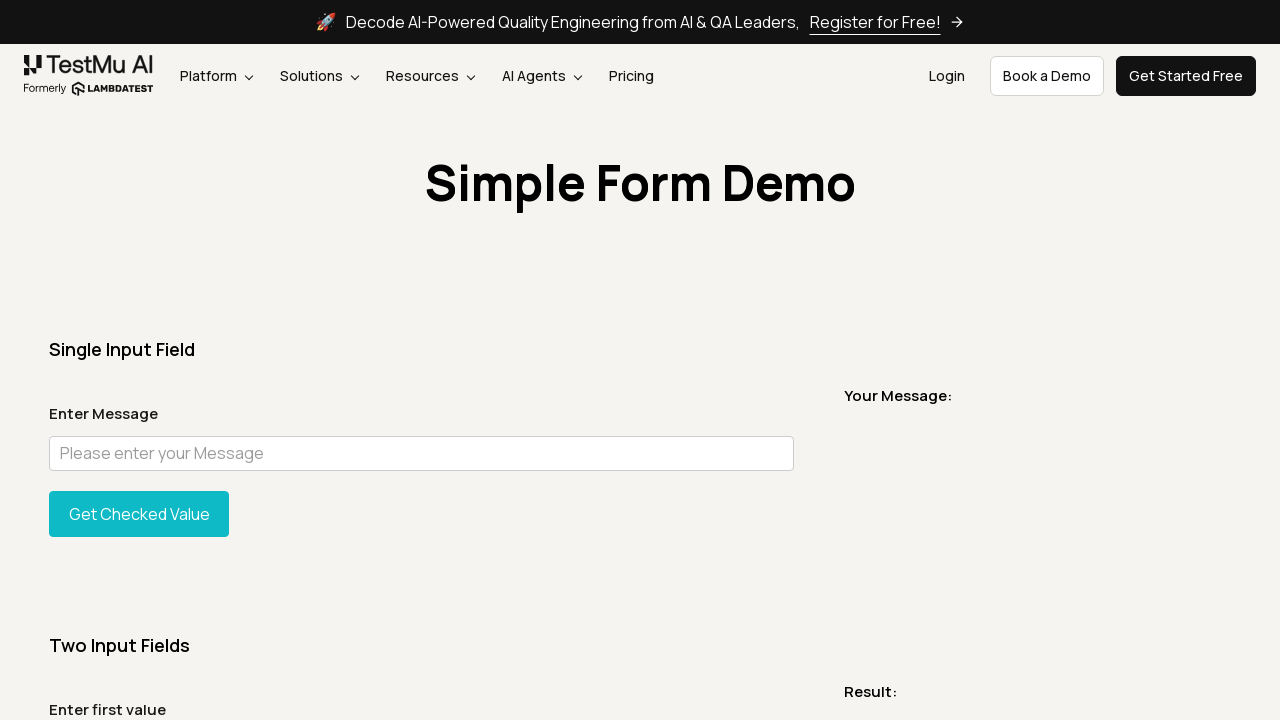

Entered first decimal number 2.5 in sum1 field on #sum1
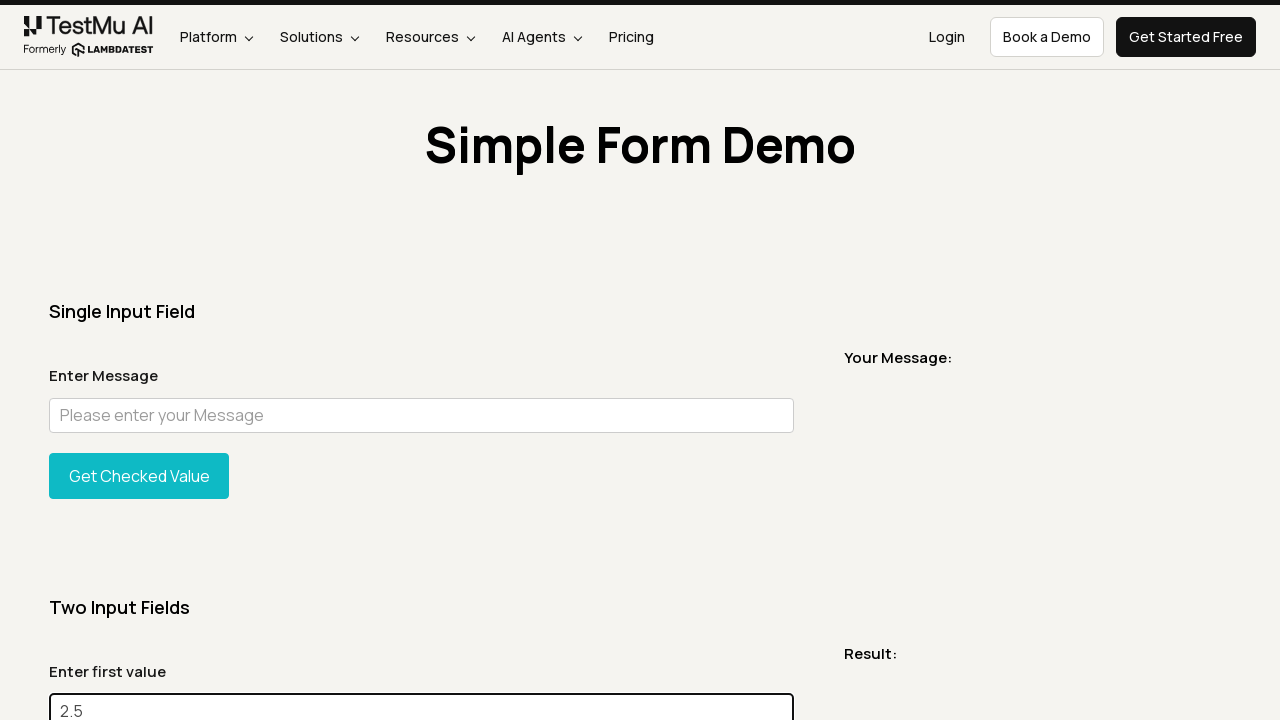

Entered second decimal number 3.5 in sum2 field on #sum2
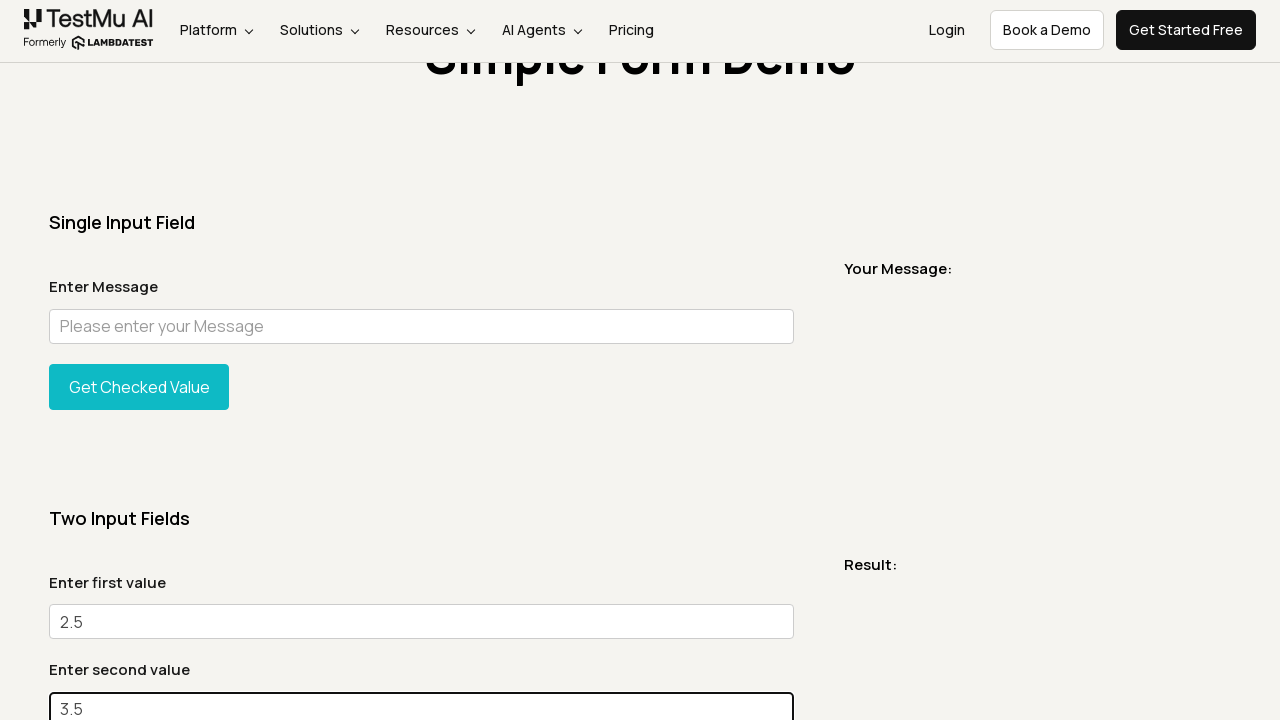

Clicked the Get Total button to add the two decimal numbers at (139, 360) on xpath=//*[@id='gettotal']/button
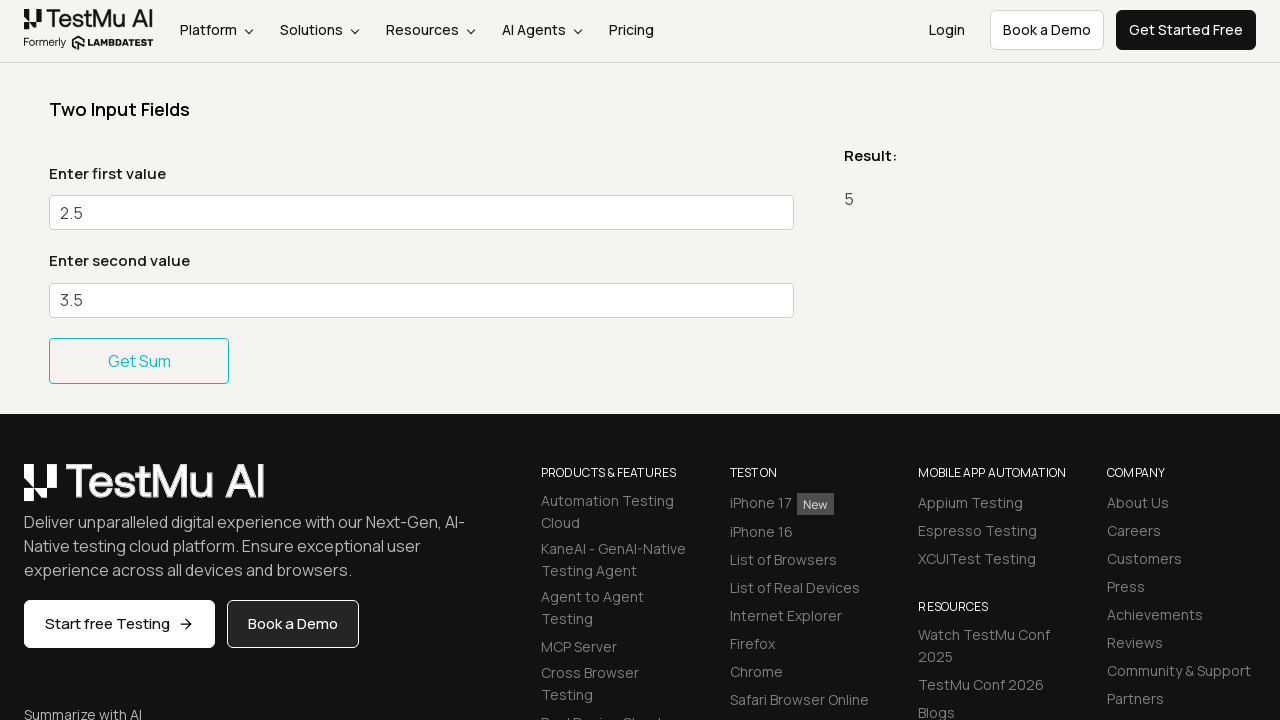

Result message displayed showing the sum of 2.5 and 3.5
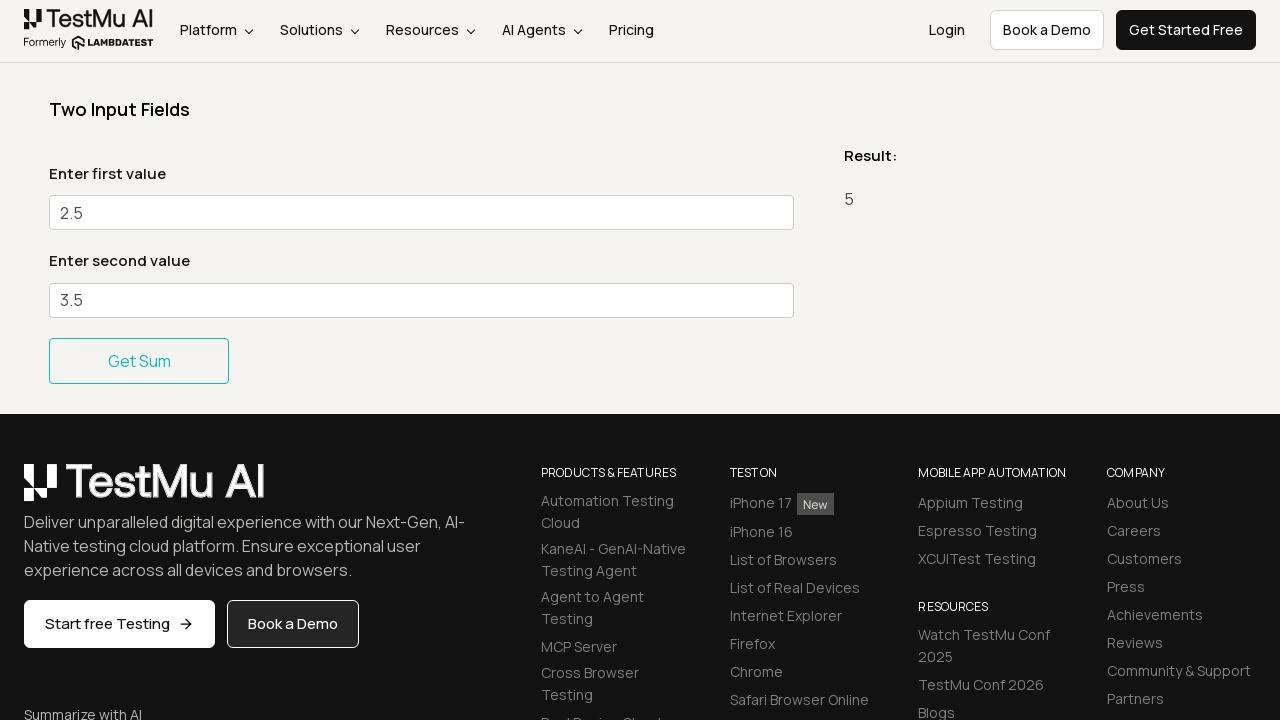

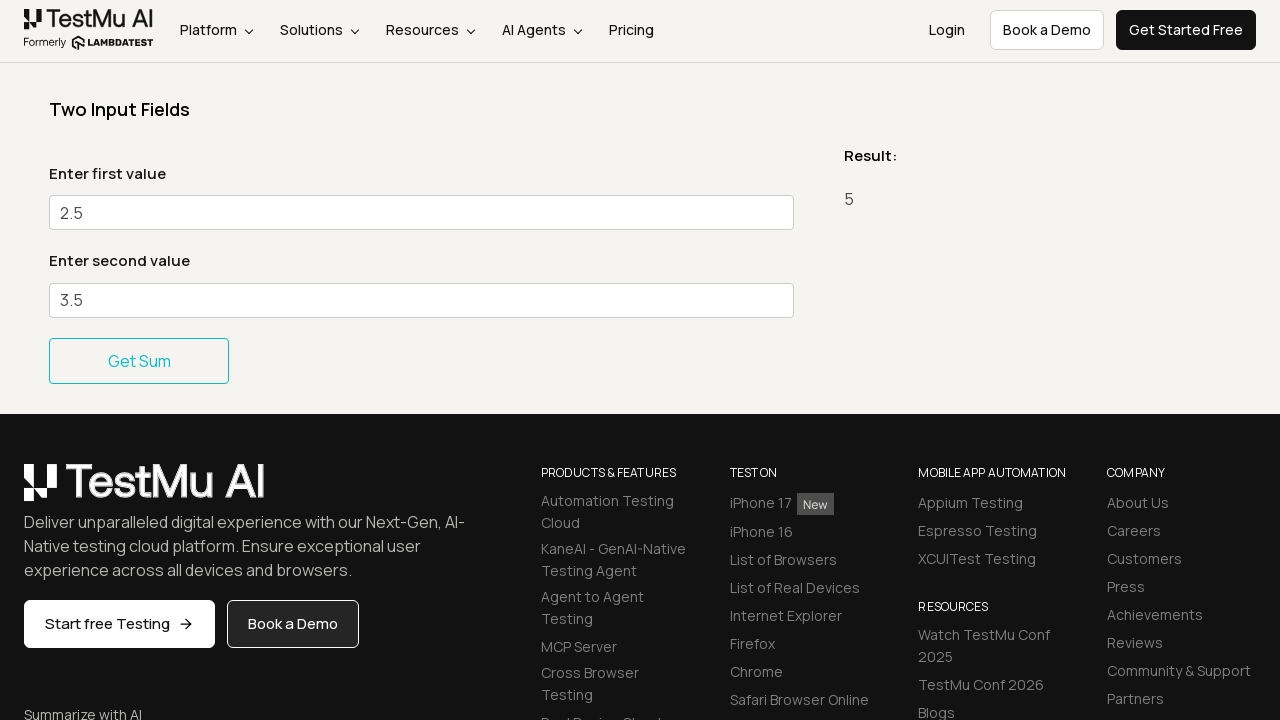